Tests drag and drop functionality by dragging element A and dropping it onto element B

Starting URL: https://the-internet.herokuapp.com/drag_and_drop

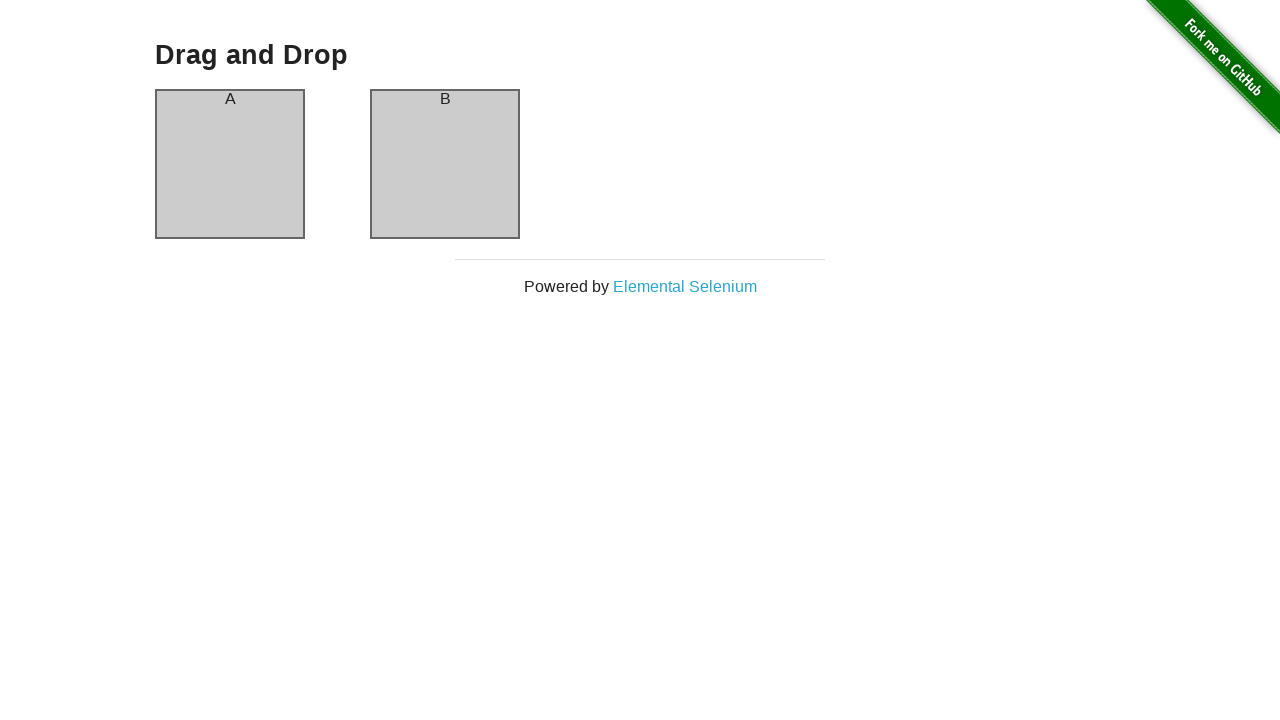

Located source element (column-a) for drag operation
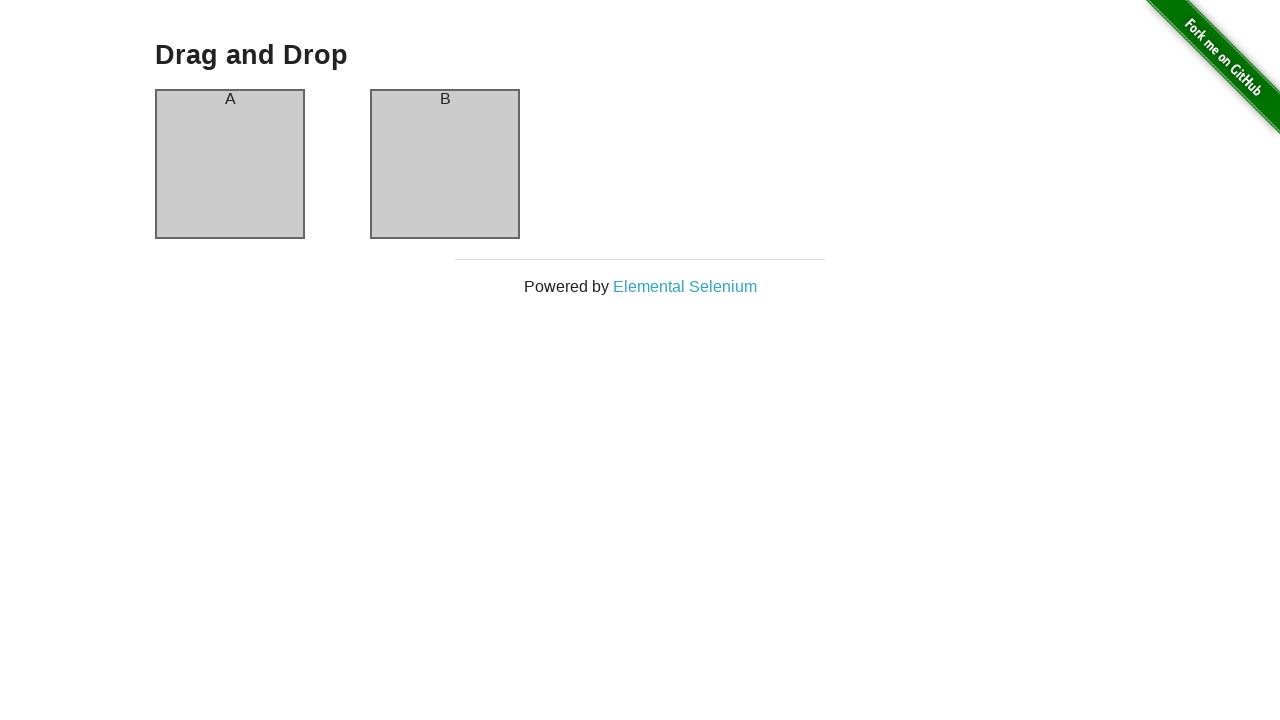

Located destination element (column-b) for drop operation
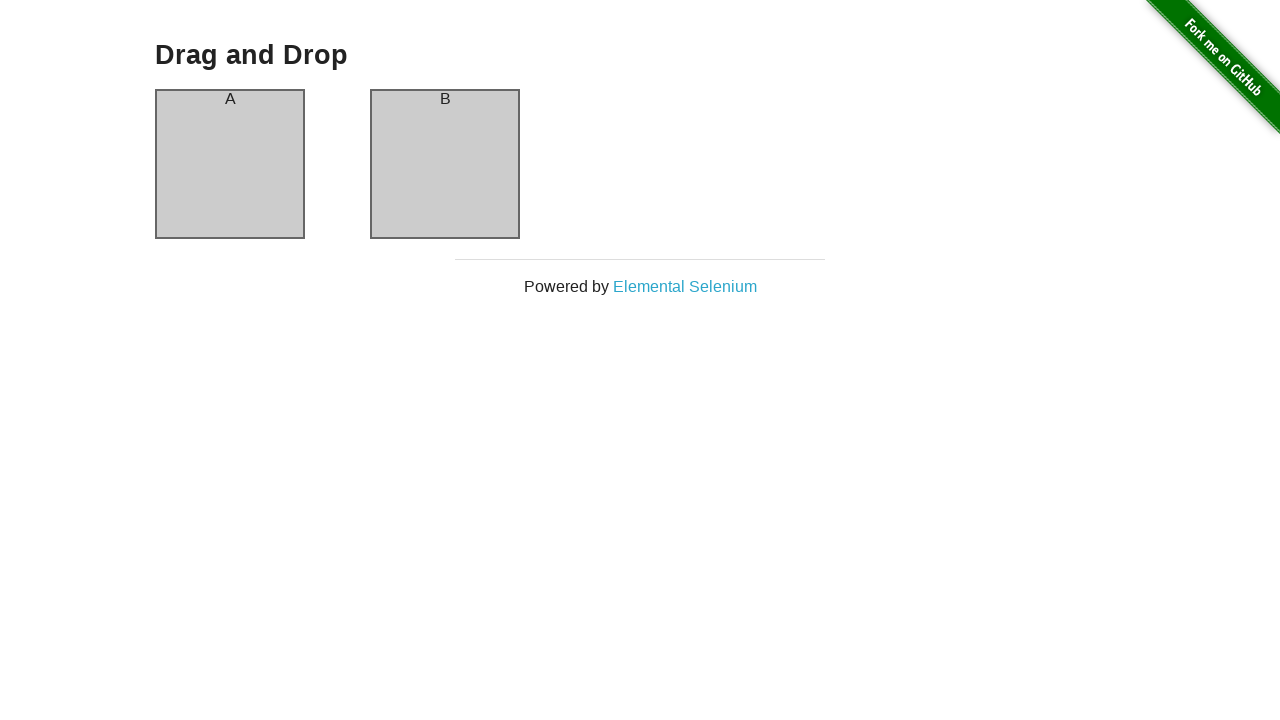

Dragged element A and dropped it onto element B at (445, 164)
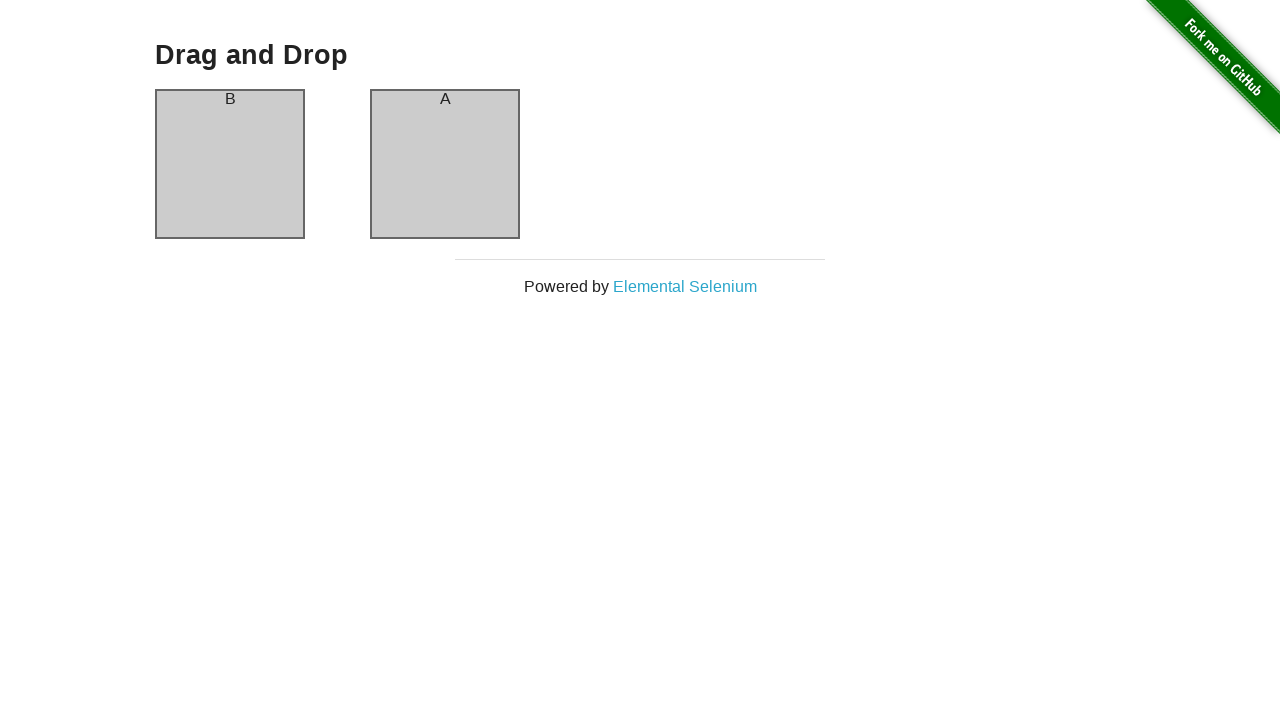

Waited 500ms for drag and drop operation to complete
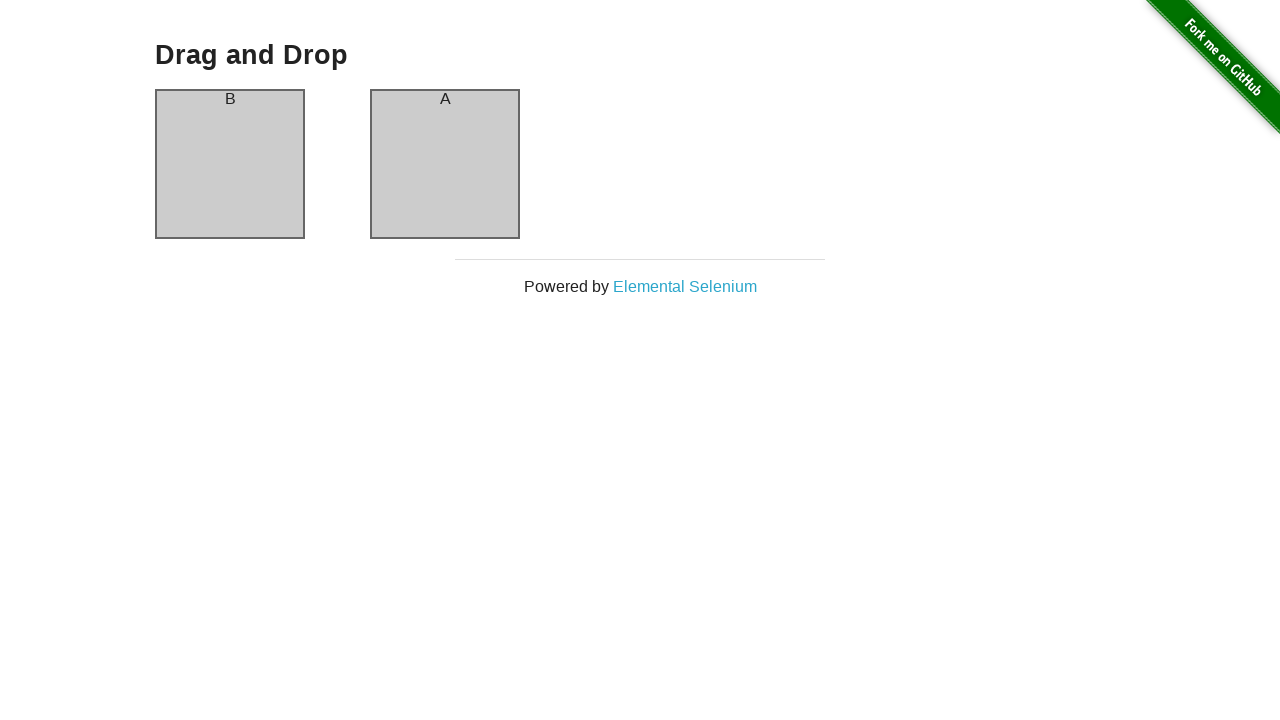

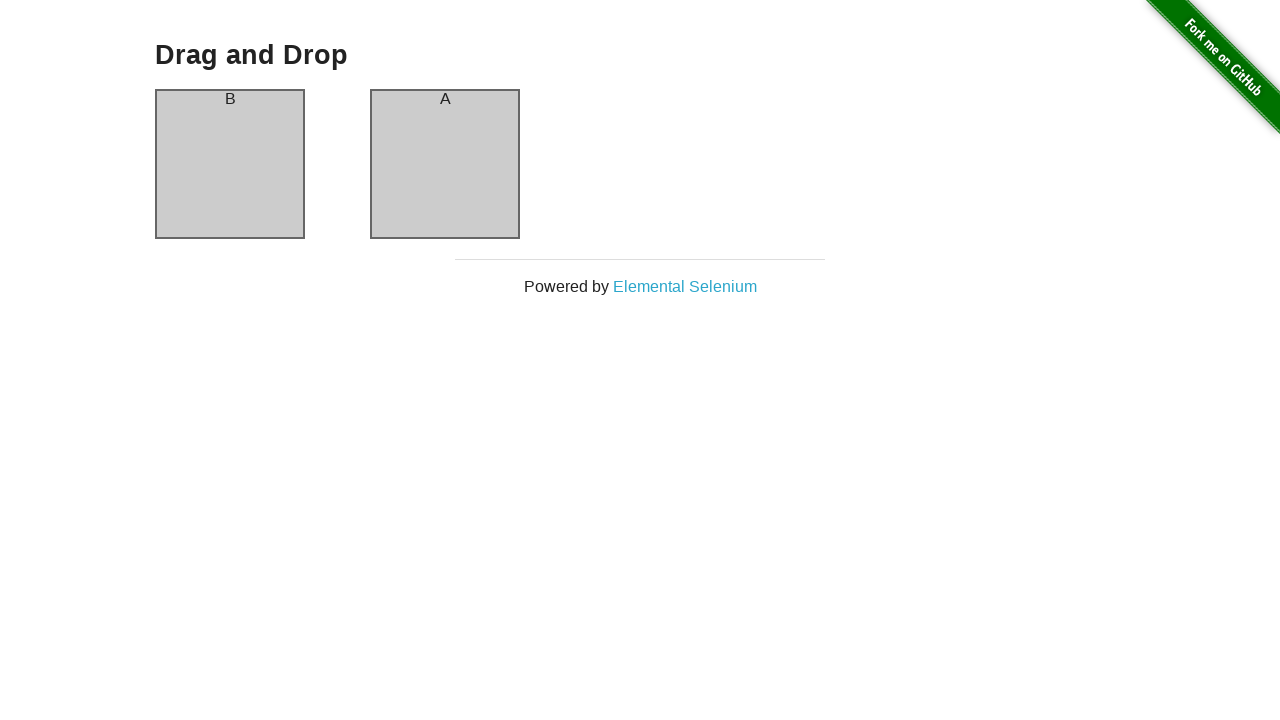